Tests checkbox functionality on W3C WAI-ARIA practices example page by clicking a collapse button and then checking all unchecked checkboxes

Starting URL: https://www.w3.org/TR/2019/NOTE-wai-aria-practices-1.1-20190814/examples/checkbox/checkbox-1/checkbox-1.html

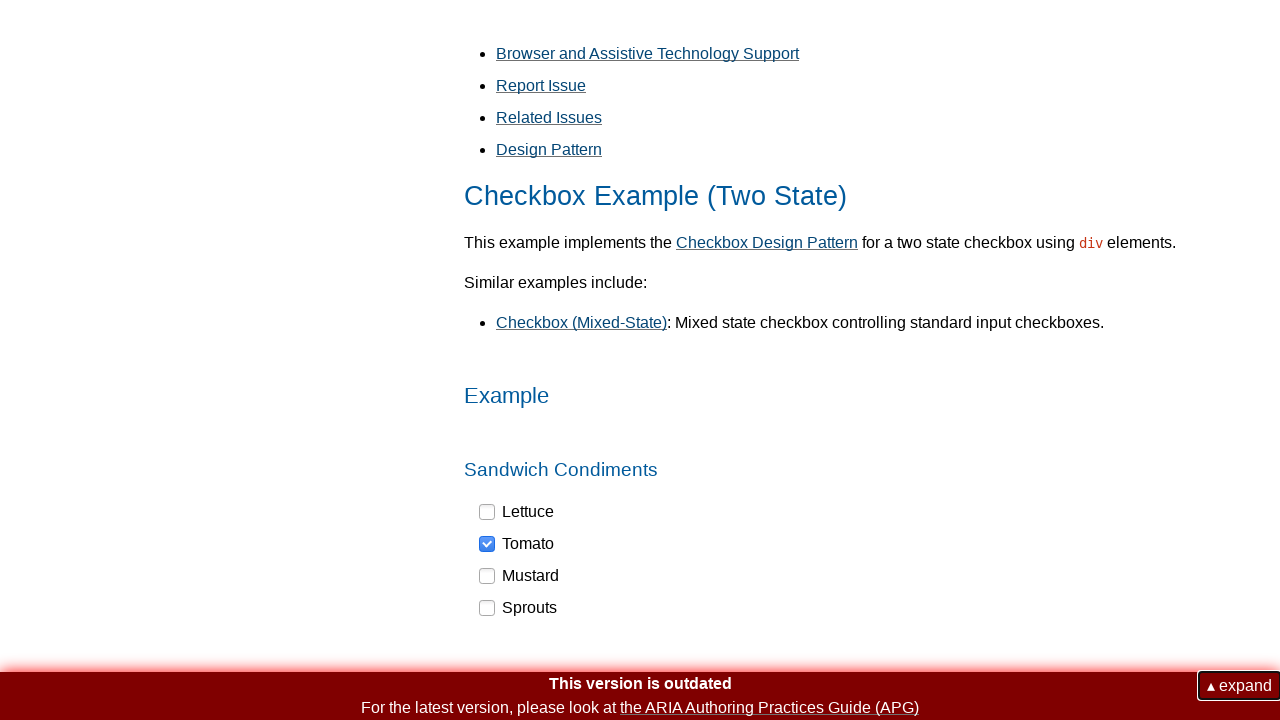

Navigated to W3C WAI-ARIA checkbox practices example page
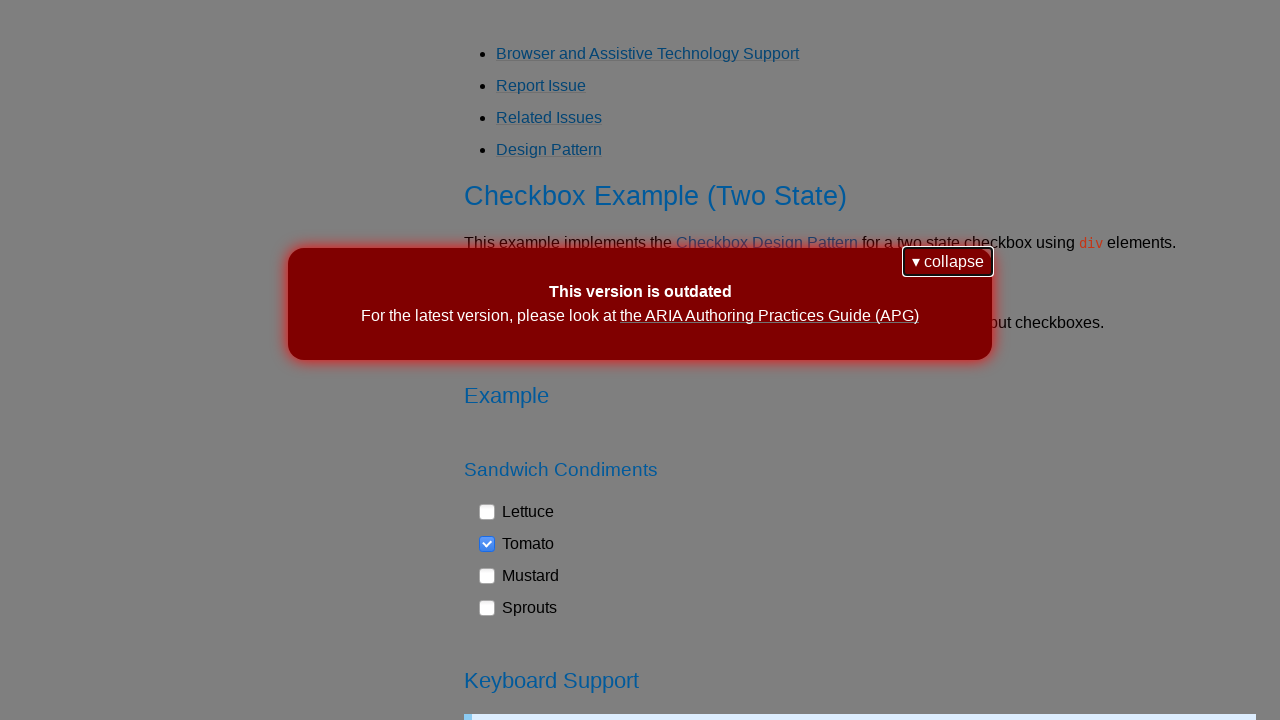

Clicked the collapse button at (948, 262) on xpath=//button
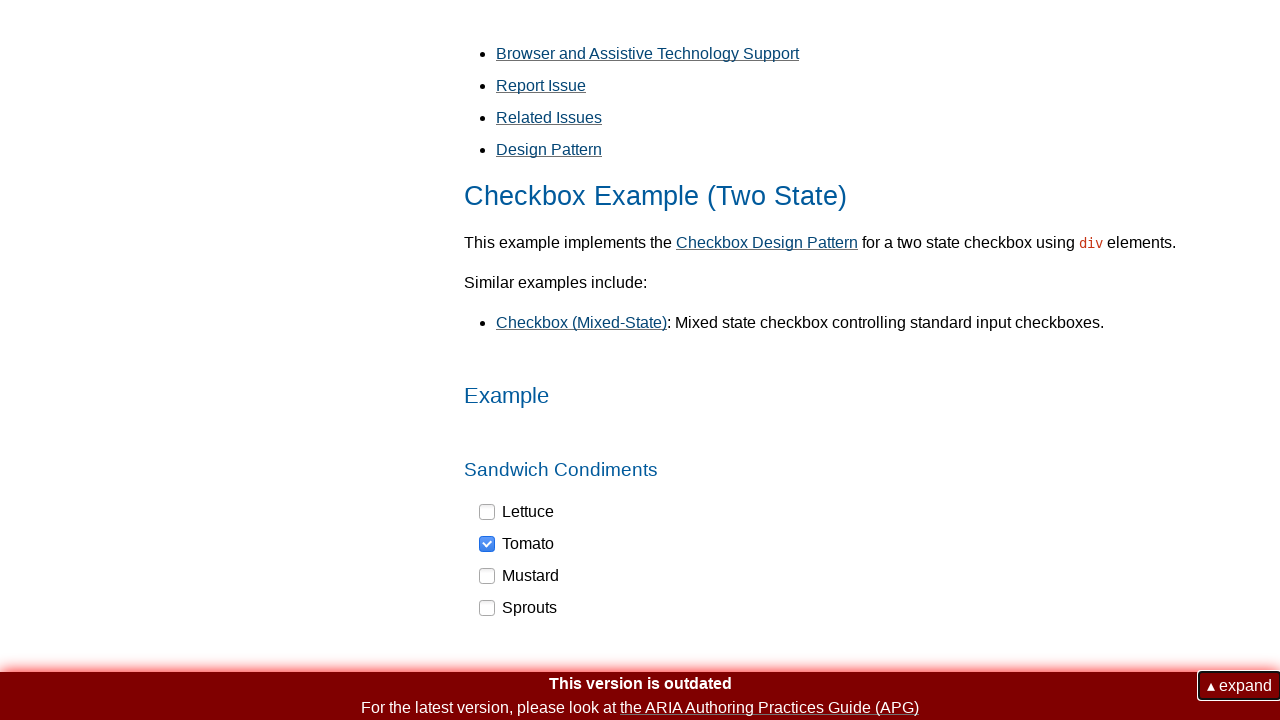

Retrieved all checkbox elements
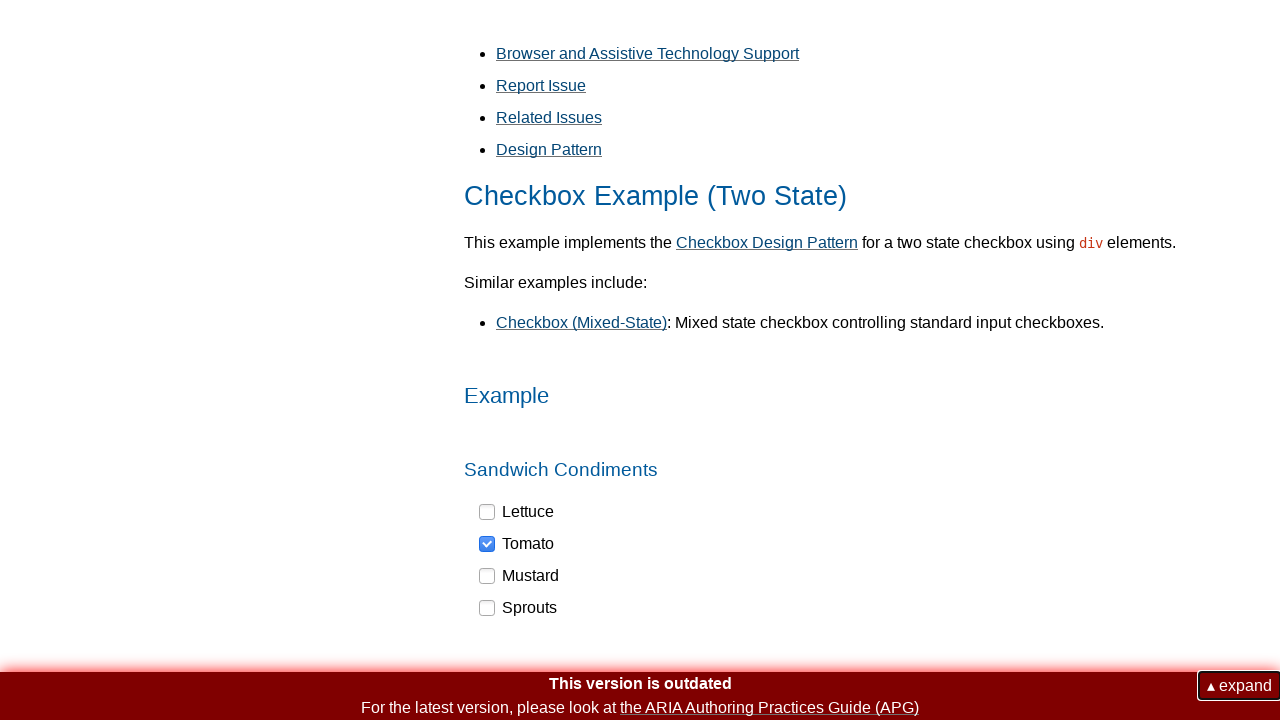

Clicked an unchecked checkbox to check it at (517, 512) on xpath=//div[@role='checkbox'] >> nth=0
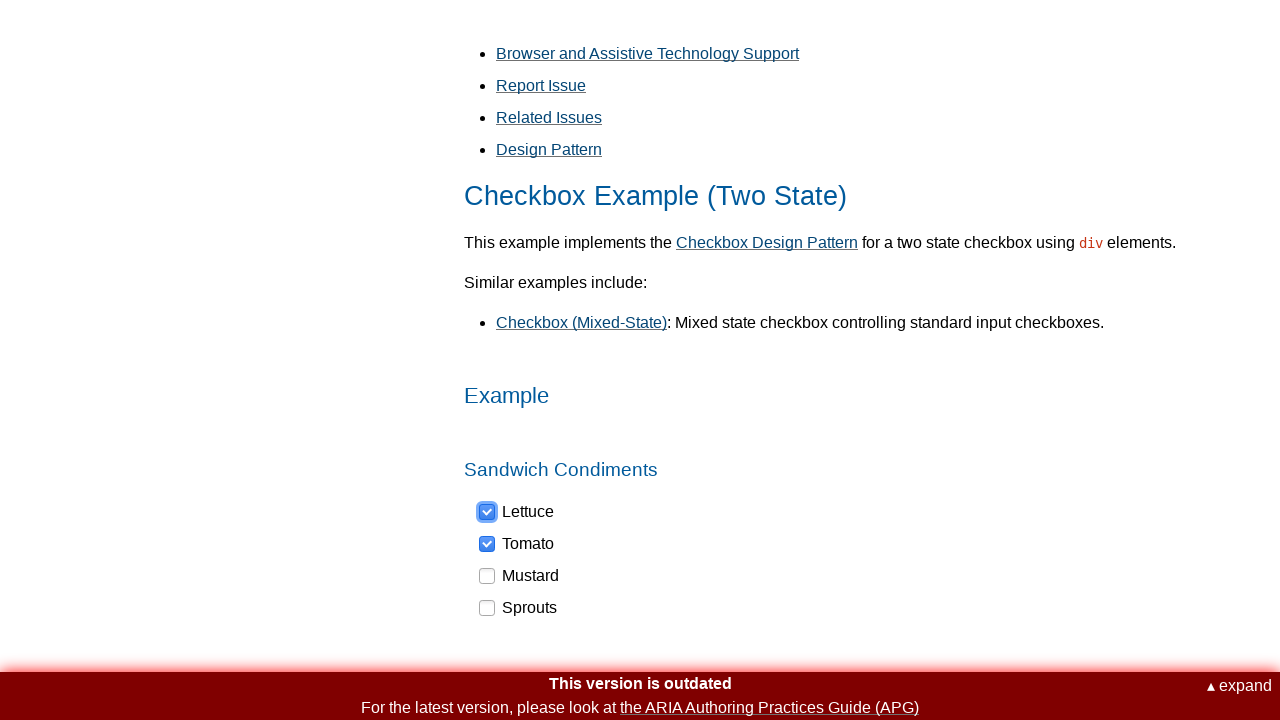

Clicked an unchecked checkbox to check it at (520, 576) on xpath=//div[@role='checkbox'] >> nth=2
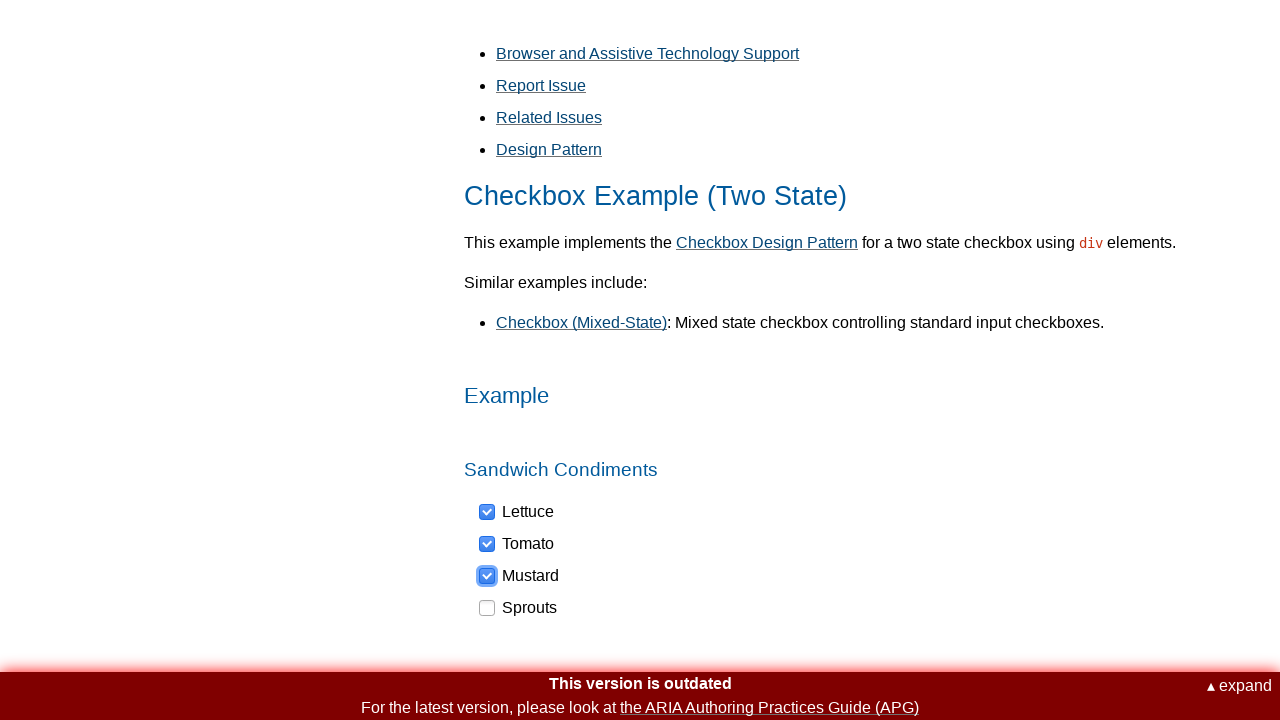

Clicked an unchecked checkbox to check it at (519, 608) on xpath=//div[@role='checkbox'] >> nth=3
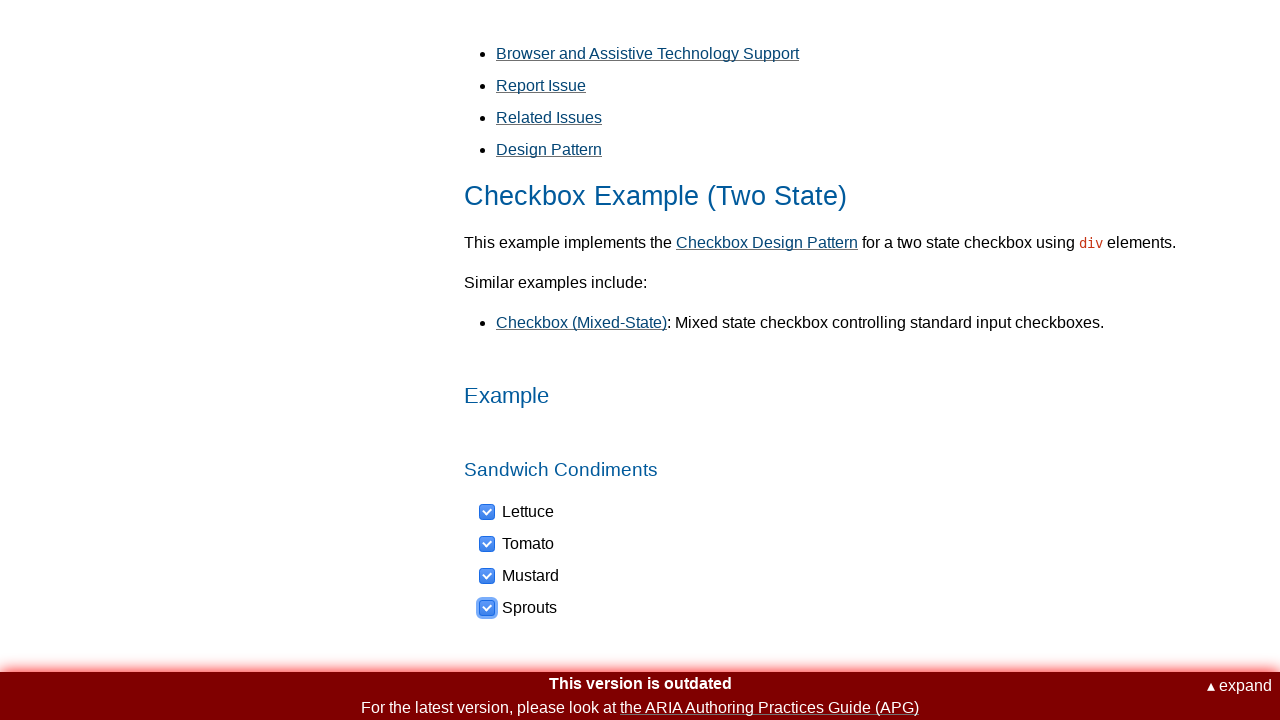

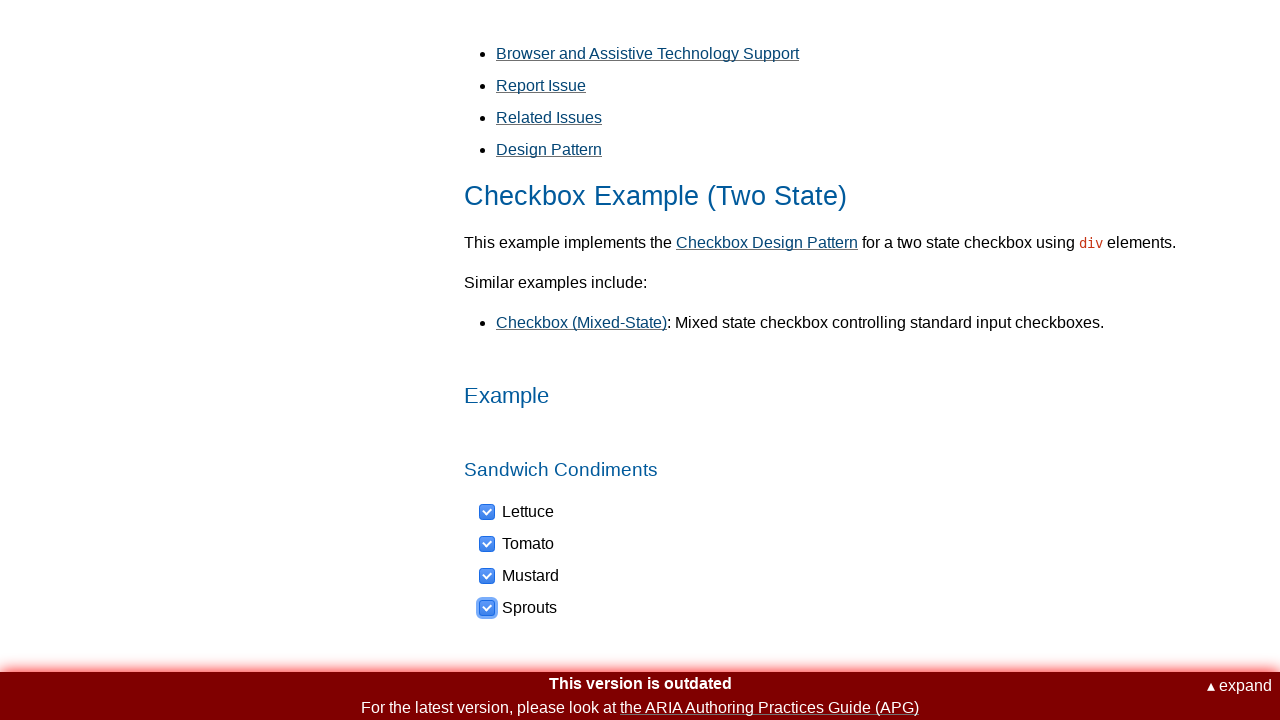